Navigates to the Makers tech website and retrieves the page title to verify the page loaded correctly

Starting URL: https://makers.tech

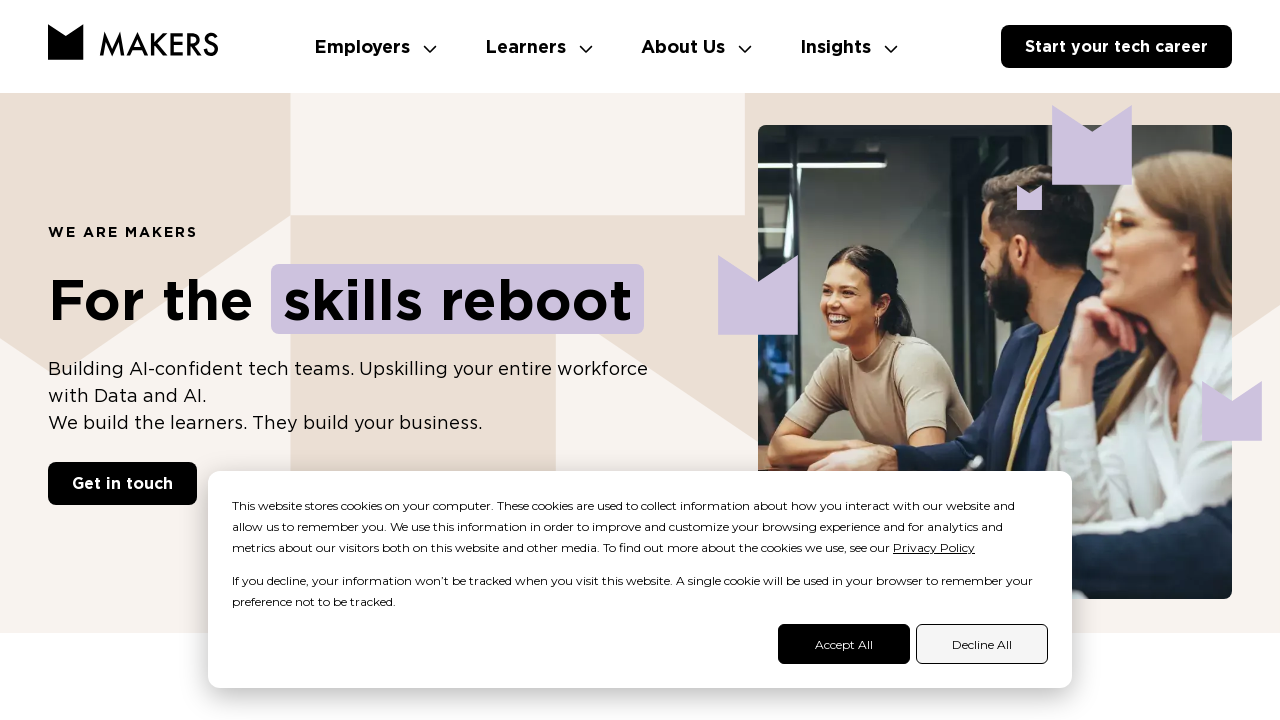

Waited for page to reach domcontentloaded state
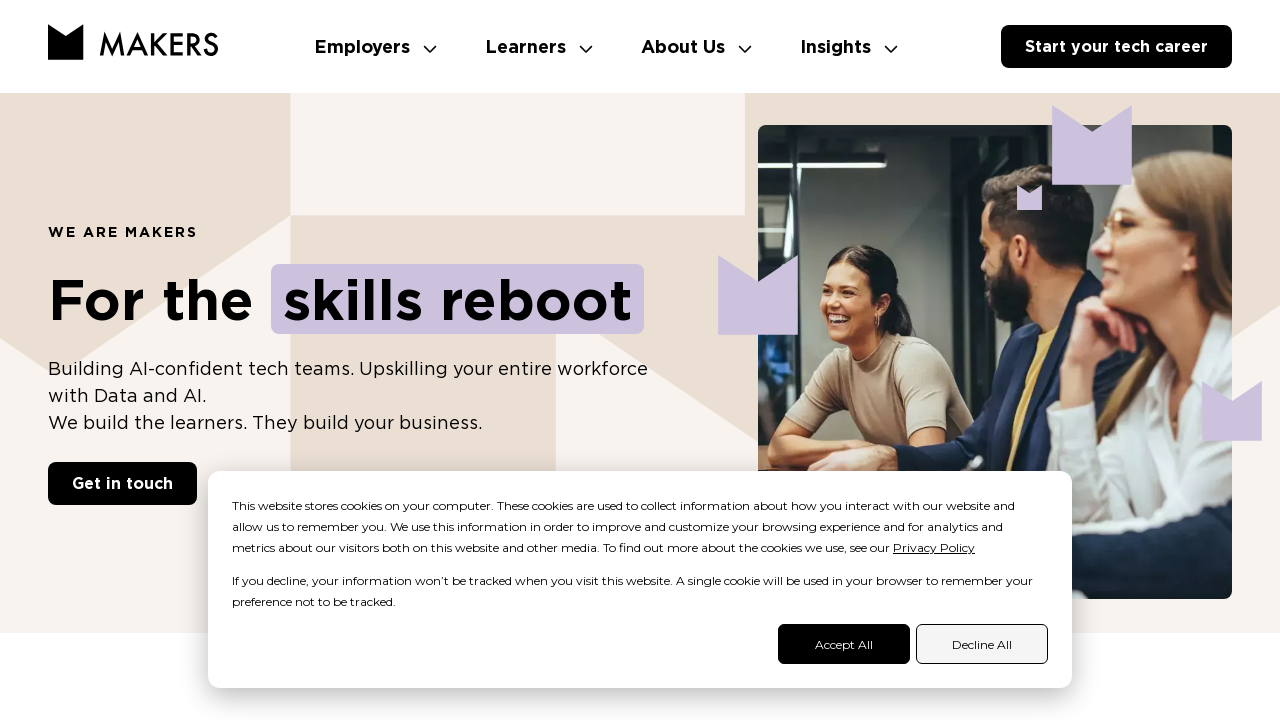

Retrieved and printed page title from Makers tech website
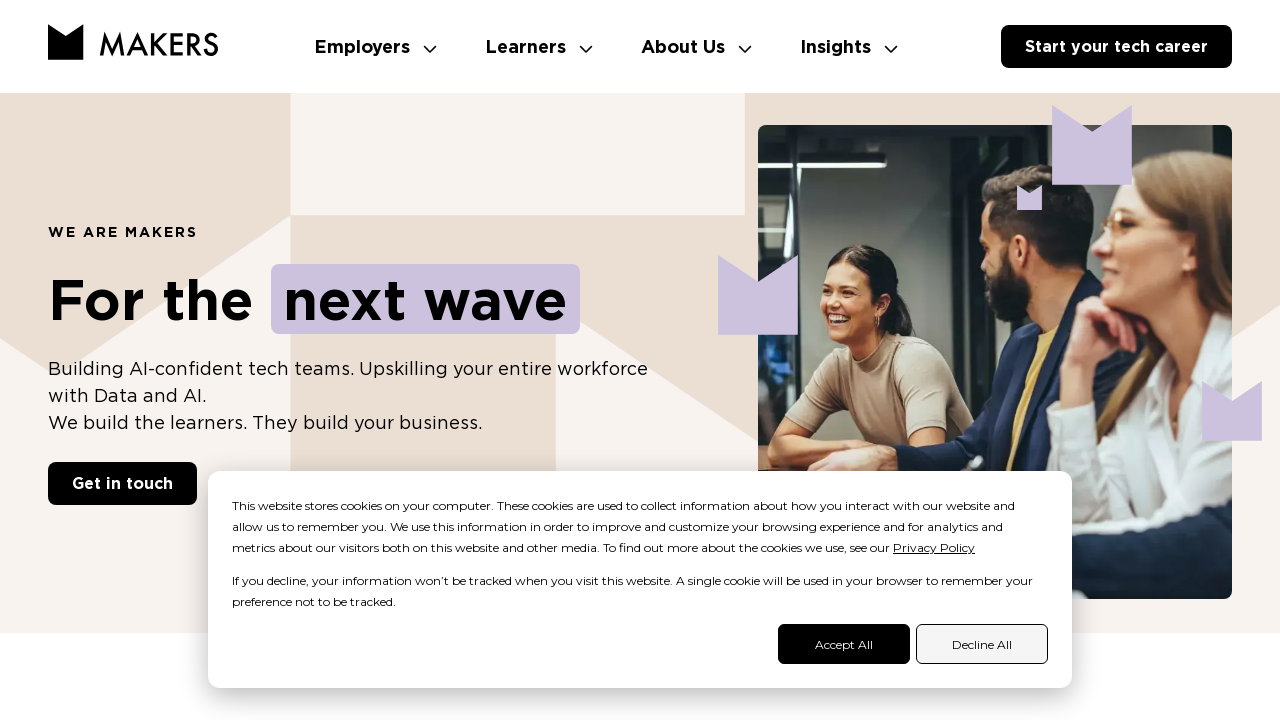

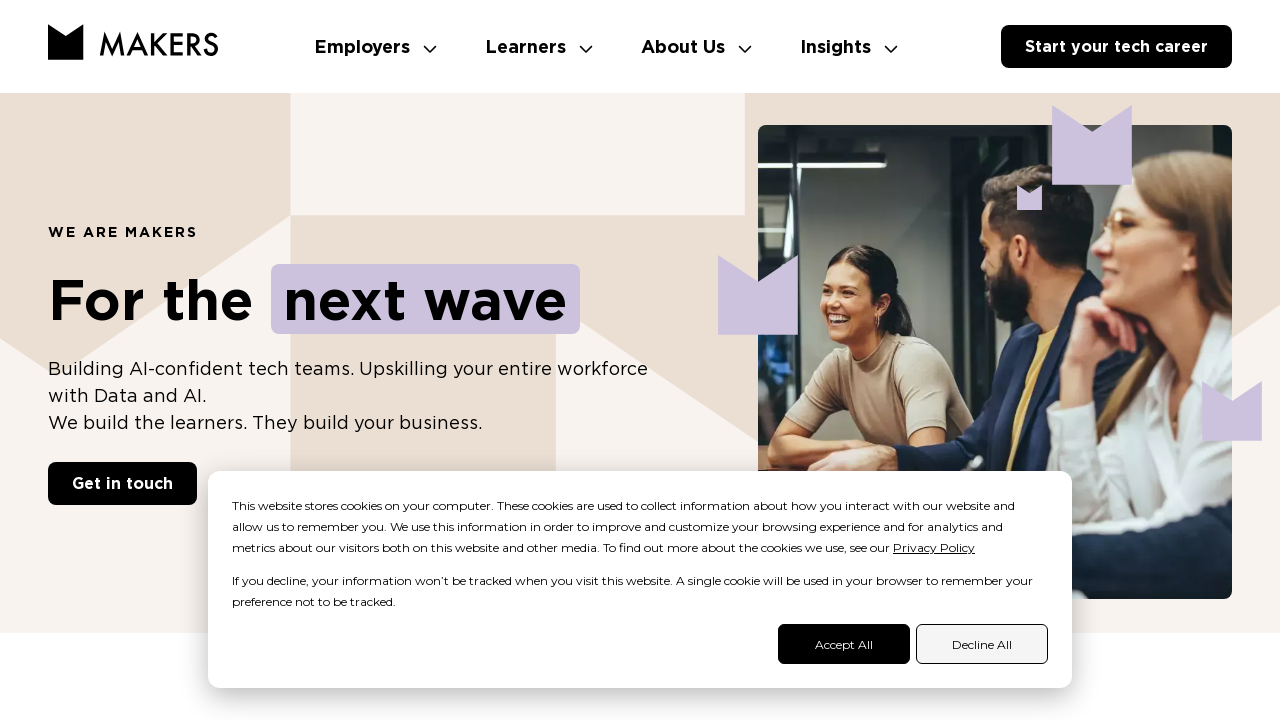